Tests clicking a link with a mathematically calculated text value, then fills out a form with personal information (first name, last name, city, country) and submits it.

Starting URL: http://suninjuly.github.io/find_link_text

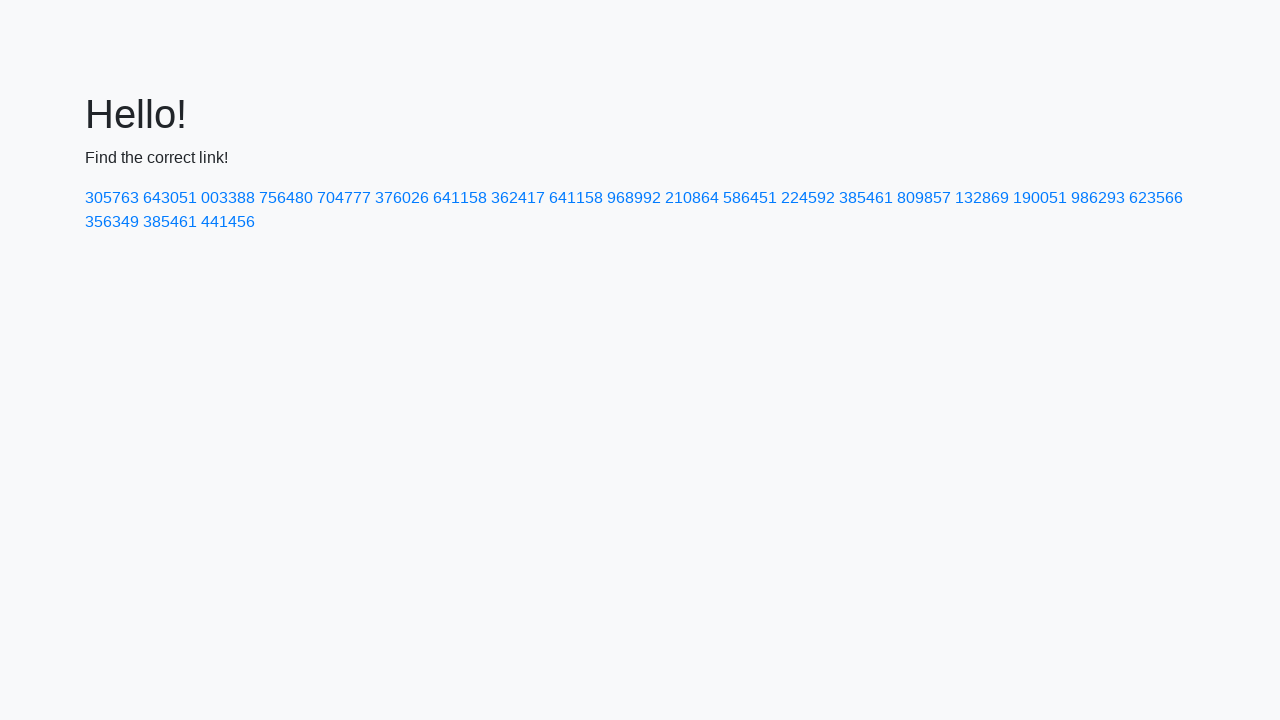

Calculated link text value: 224592
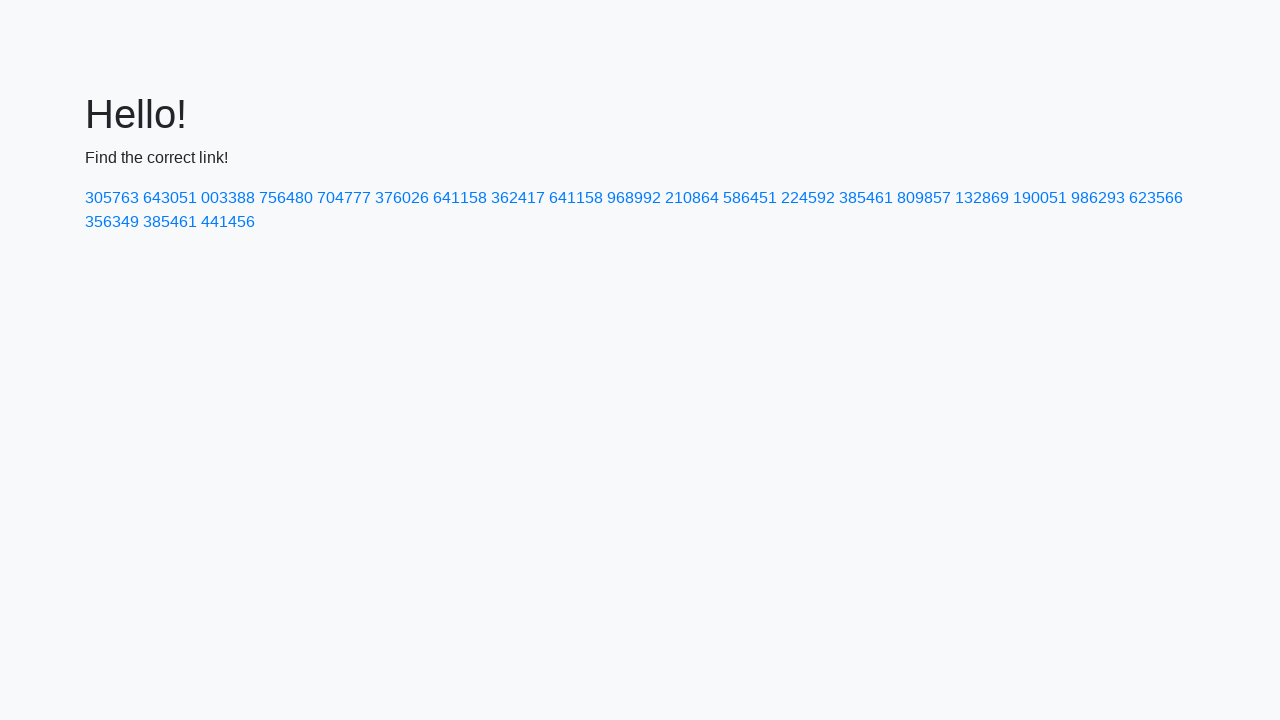

Clicked link with text '224592' at (808, 198) on text=224592
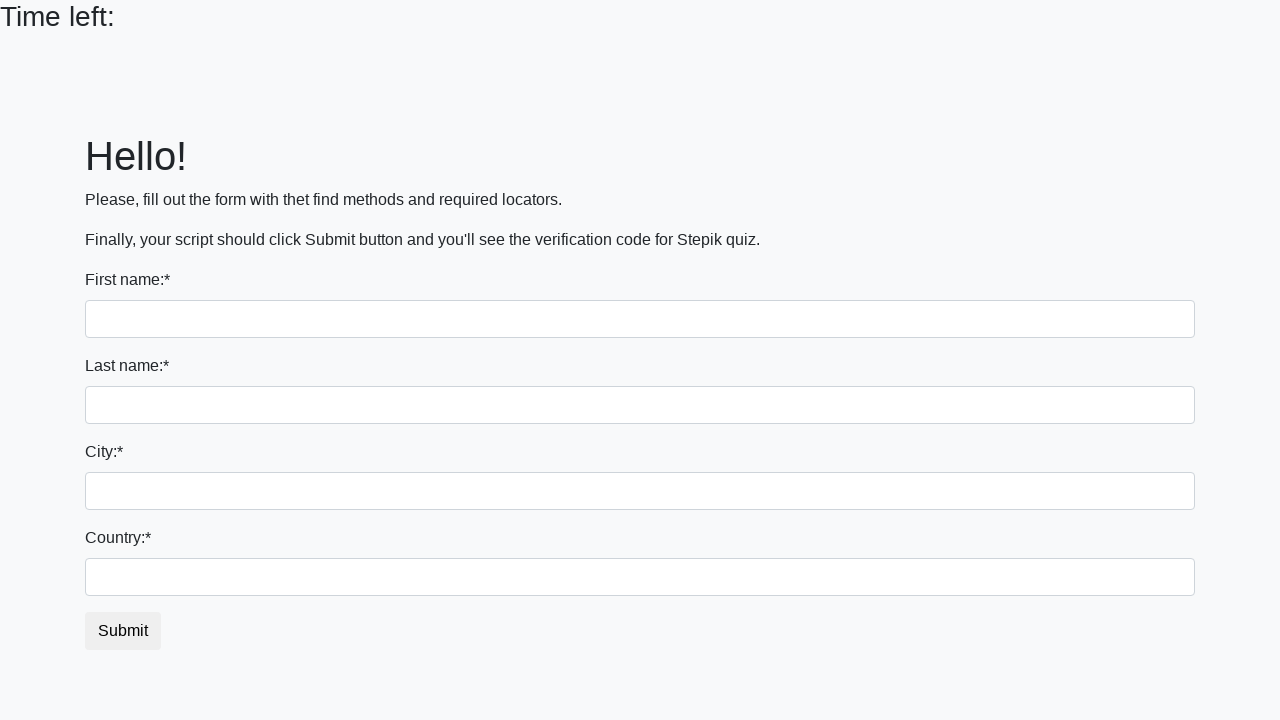

Filled first name field with 'Ivan' on input
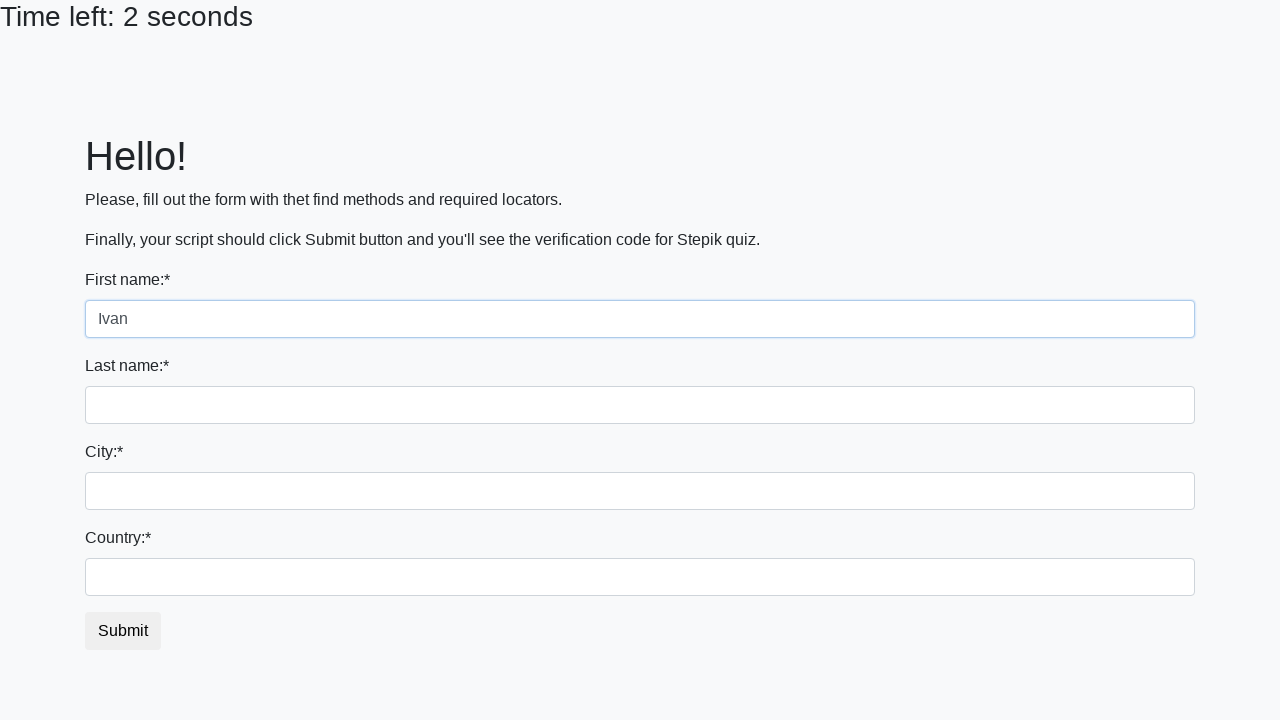

Filled last name field with 'Petrov' on input[name='last_name']
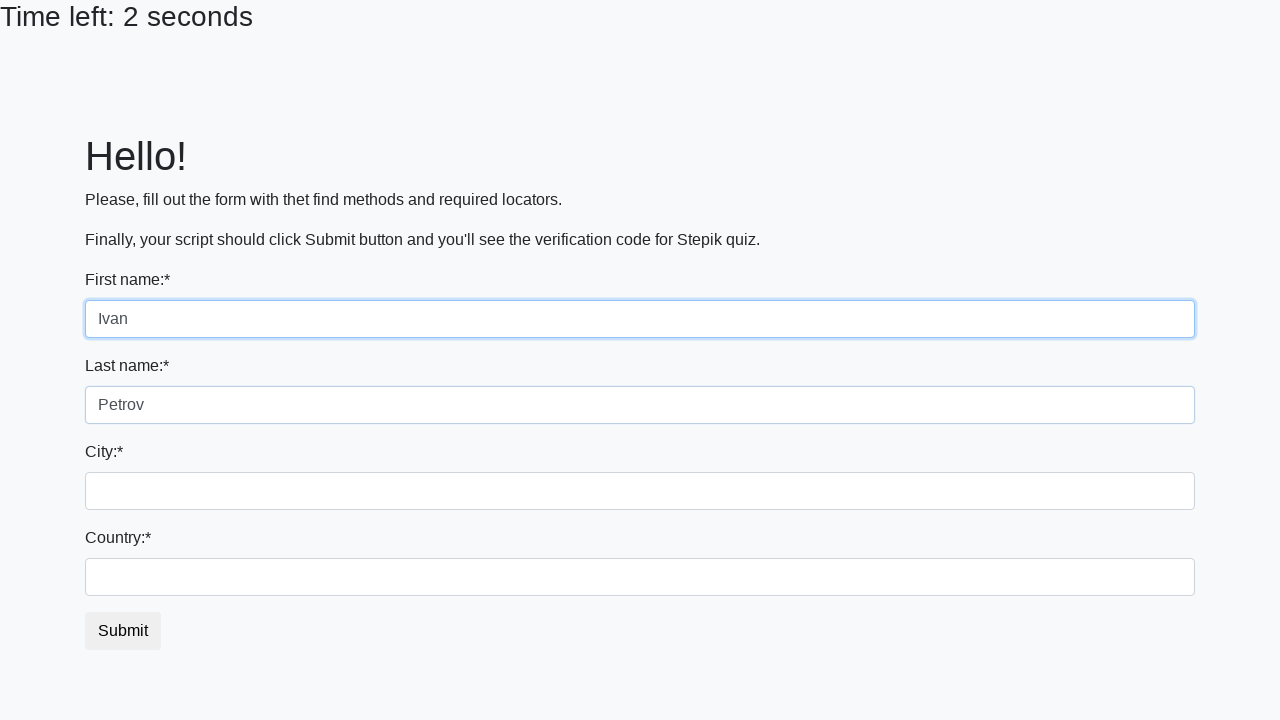

Filled city field with 'Smolensk' on .form-control.city
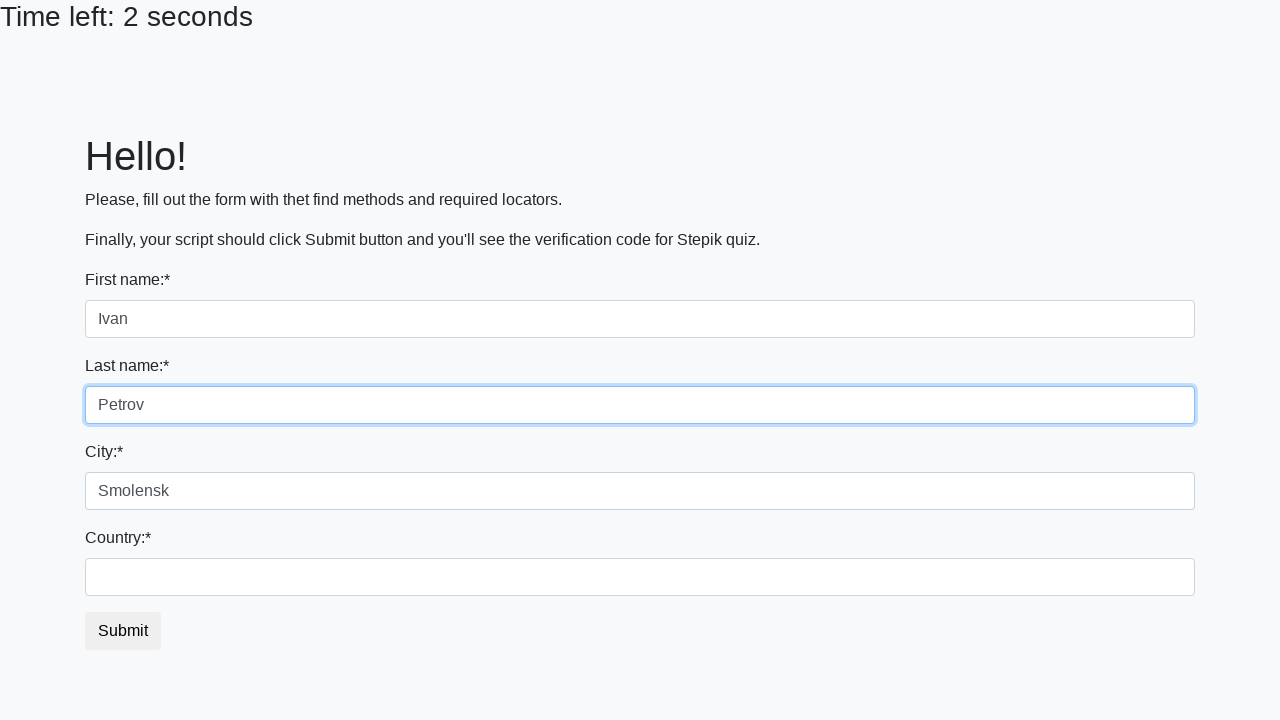

Filled country field with 'Russia' on #country
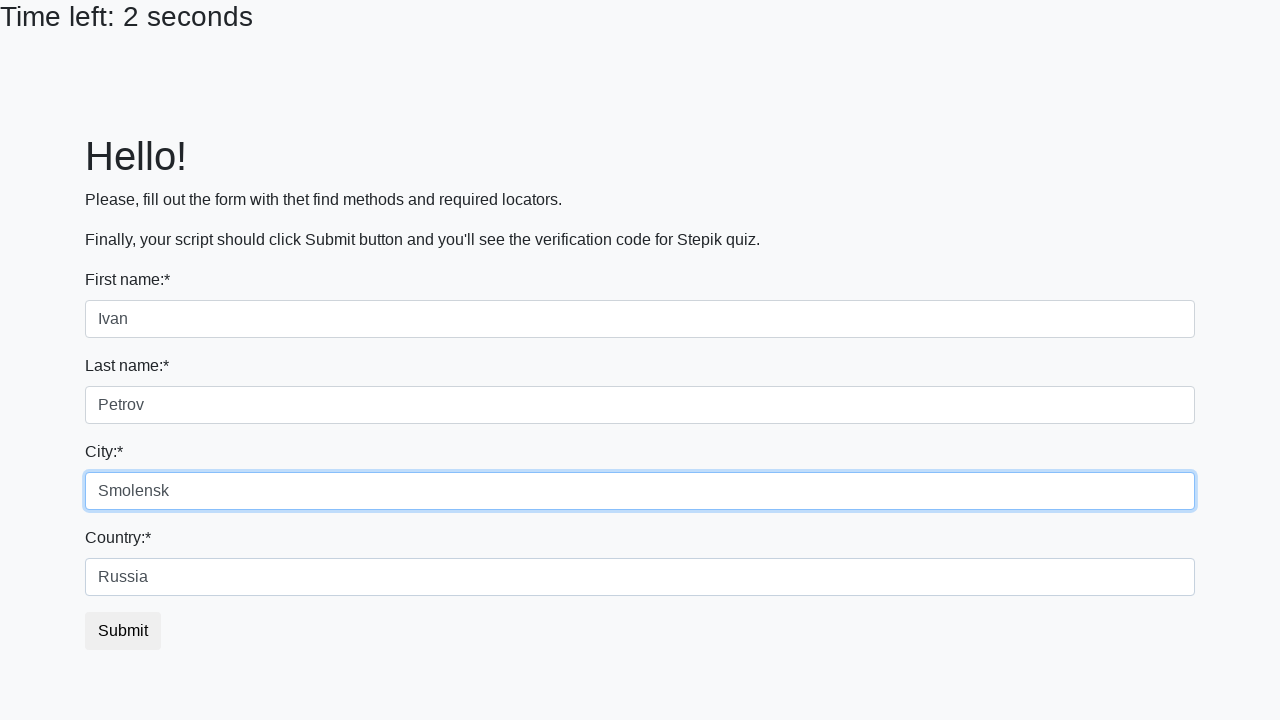

Clicked submit button to submit form at (123, 631) on button.btn
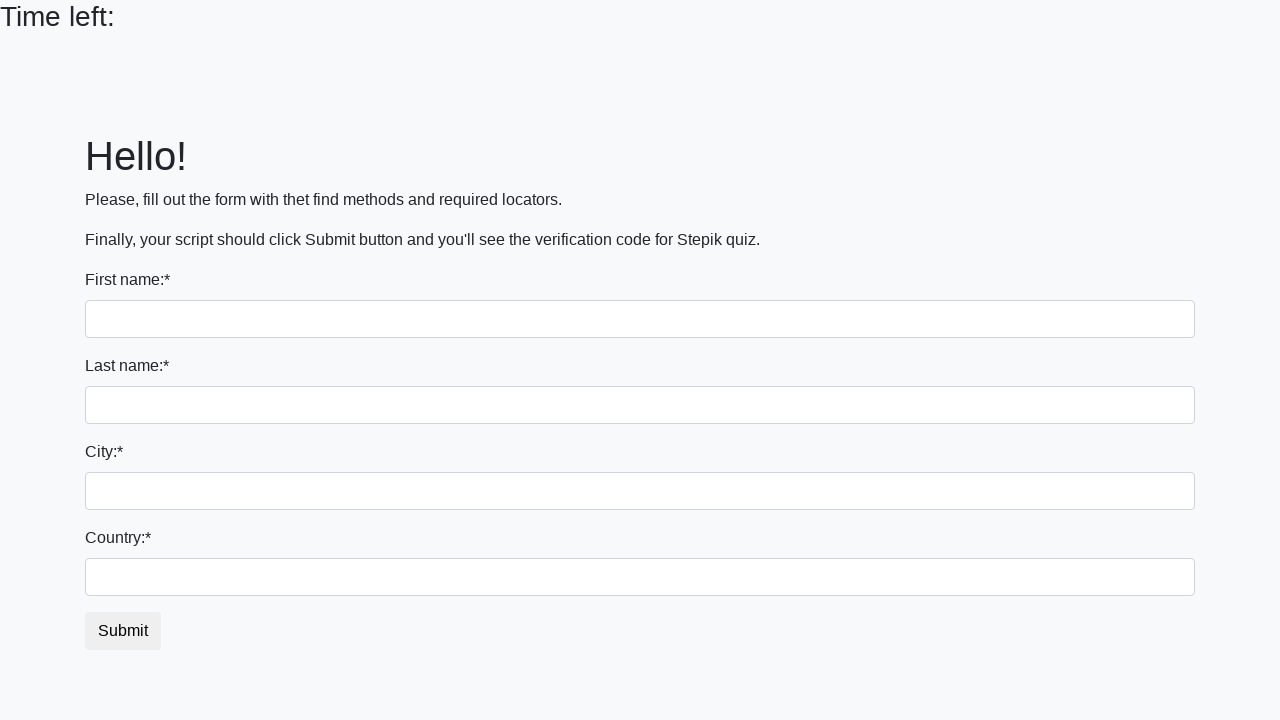

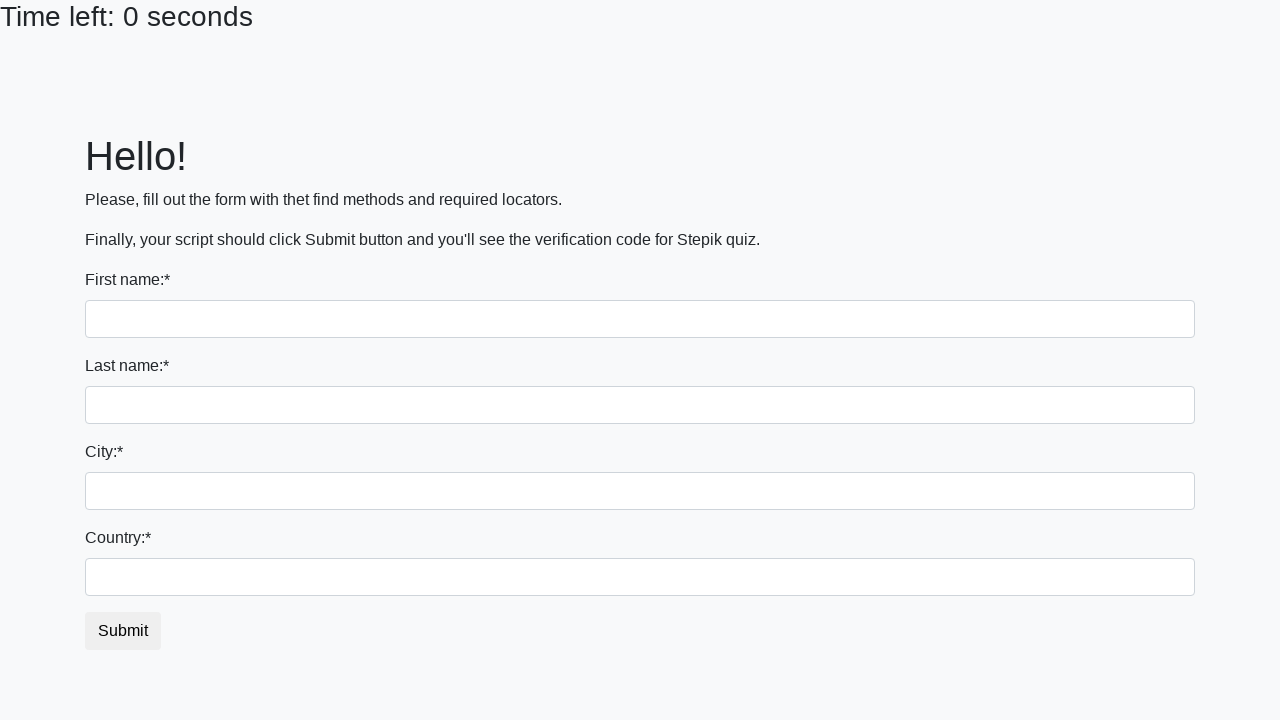